Tests footer navigation on an OpenCart e-commerce site by clicking "About Us" and "Contact Us" footer links and verifying the page navigates correctly.

Starting URL: https://naveenautomationlabs.com/opencart/

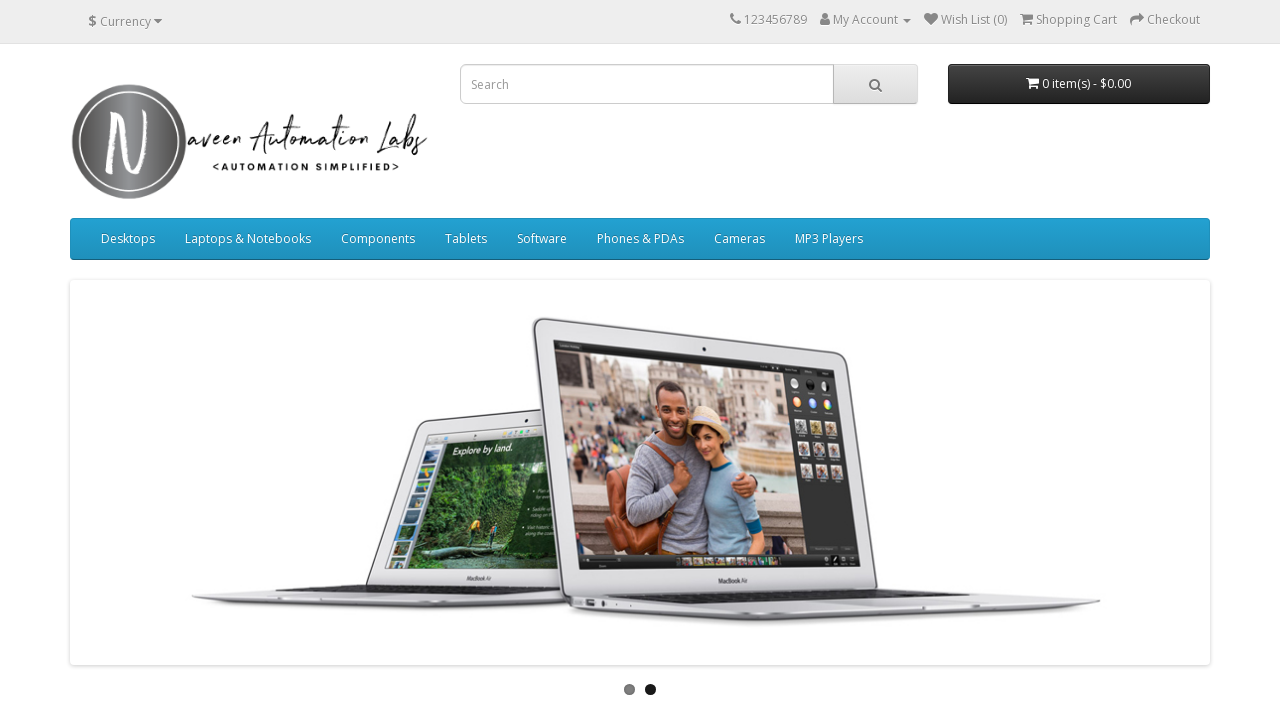

Clicked 'About Us' footer link at (96, 549) on text=About Us
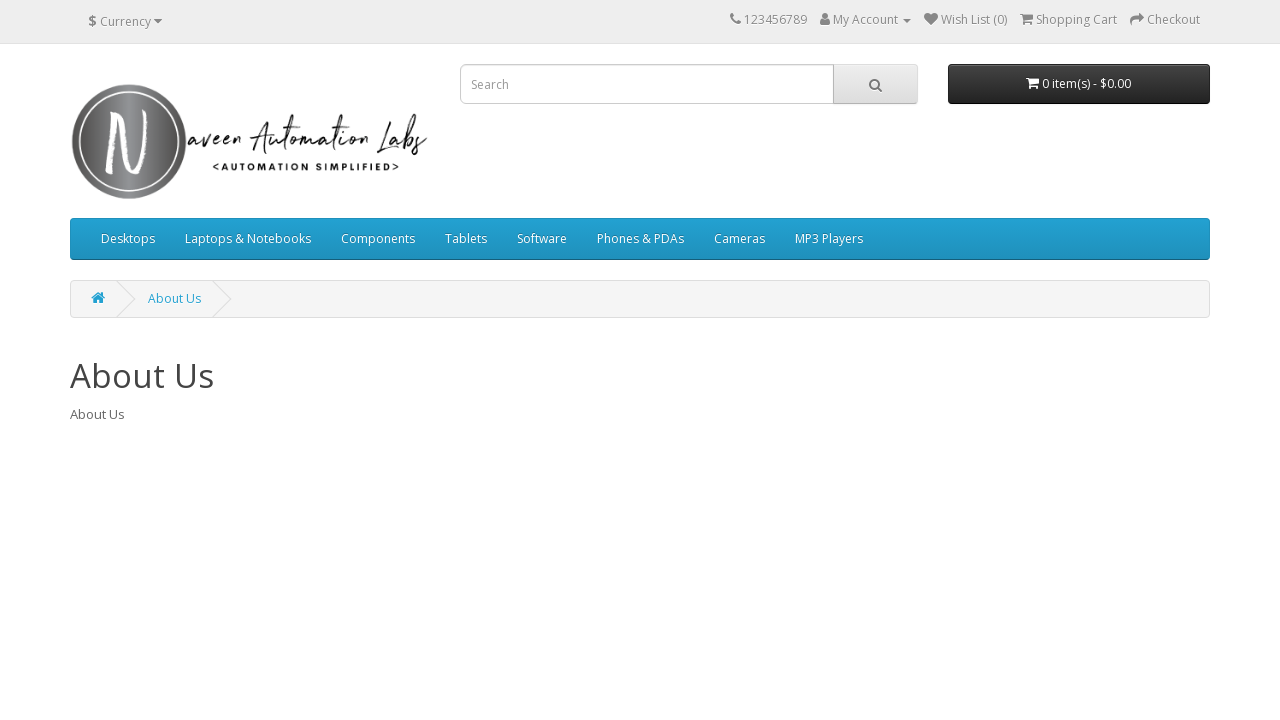

About Us page loaded successfully
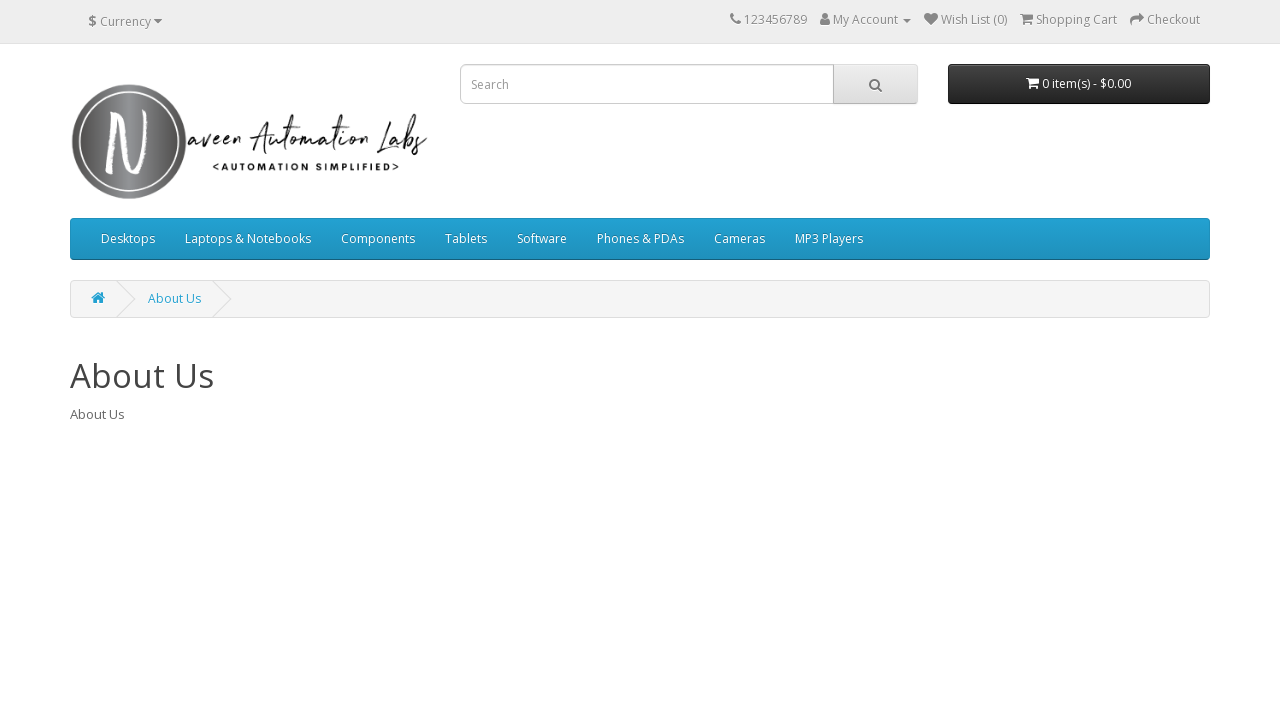

Navigated back to OpenCart home page
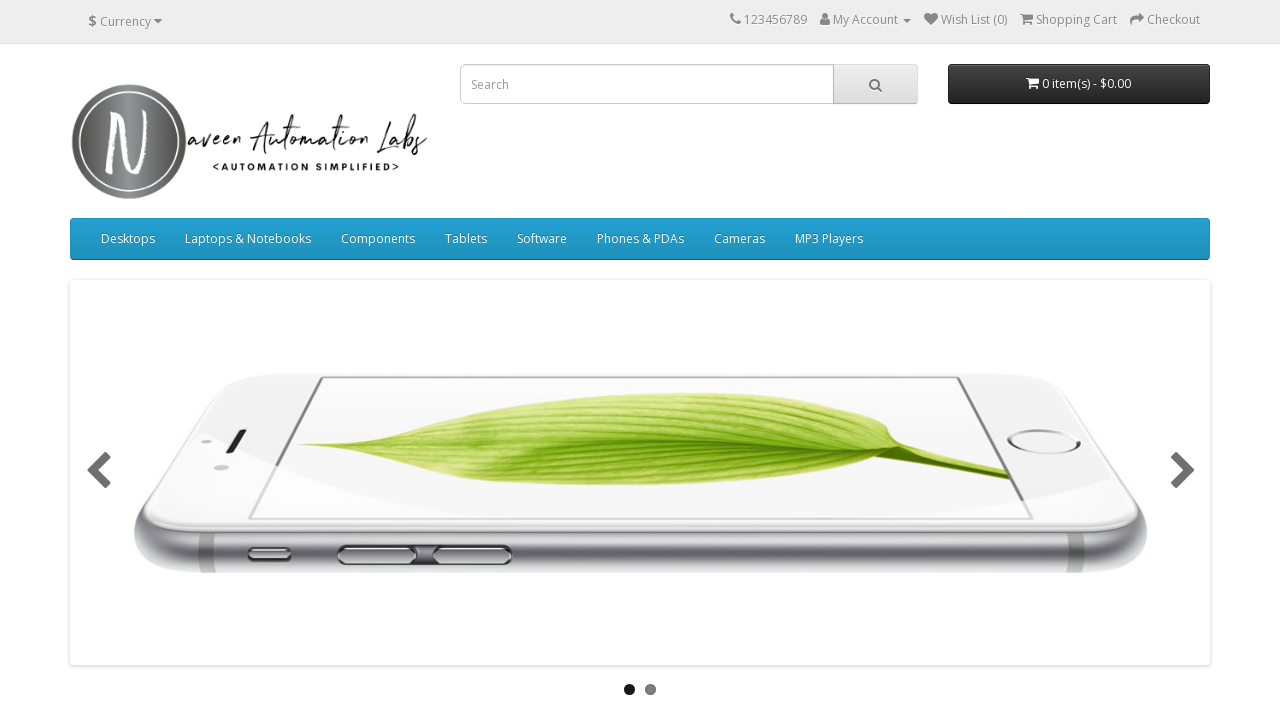

Clicked 'Contact Us' footer link at (394, 549) on text=Contact Us
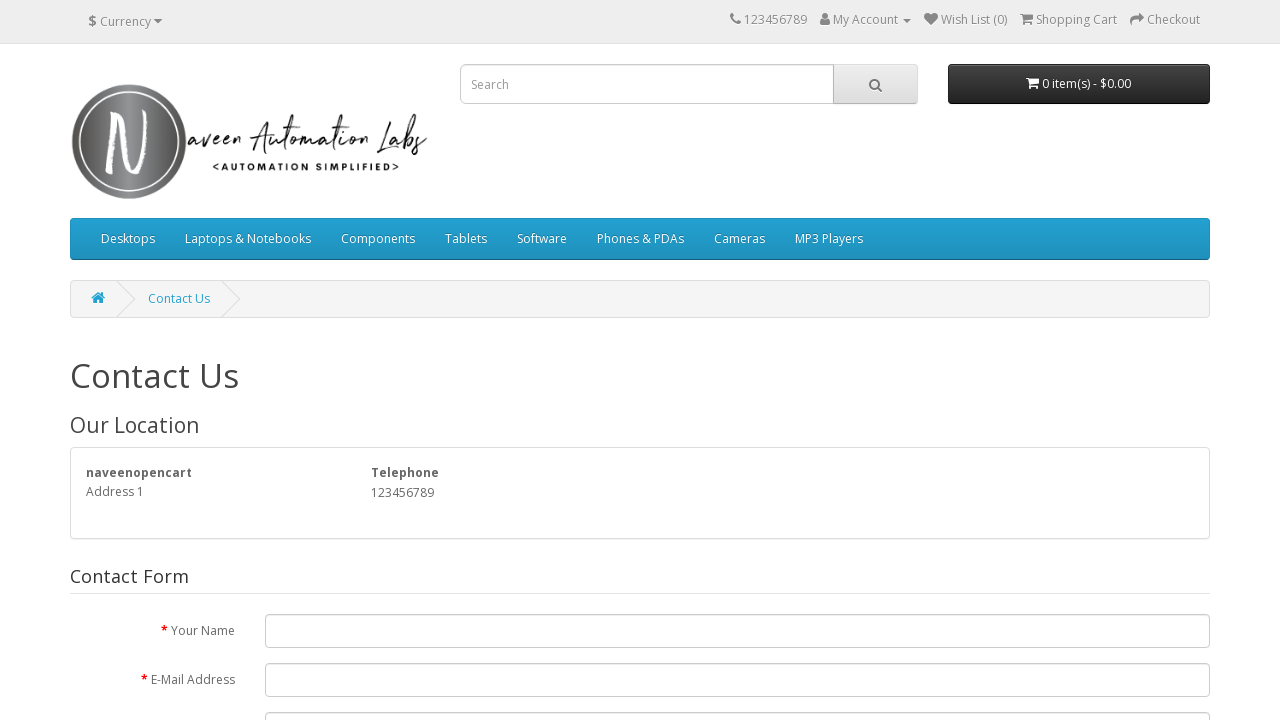

Contact Us page loaded successfully
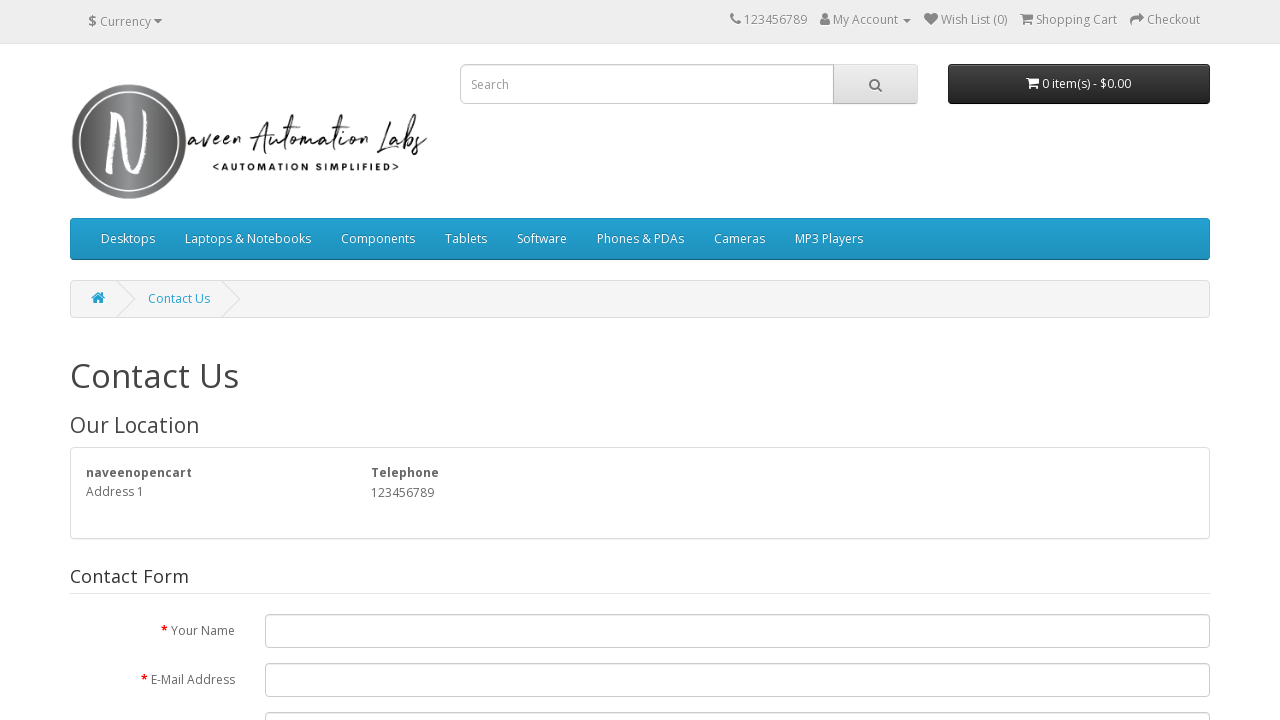

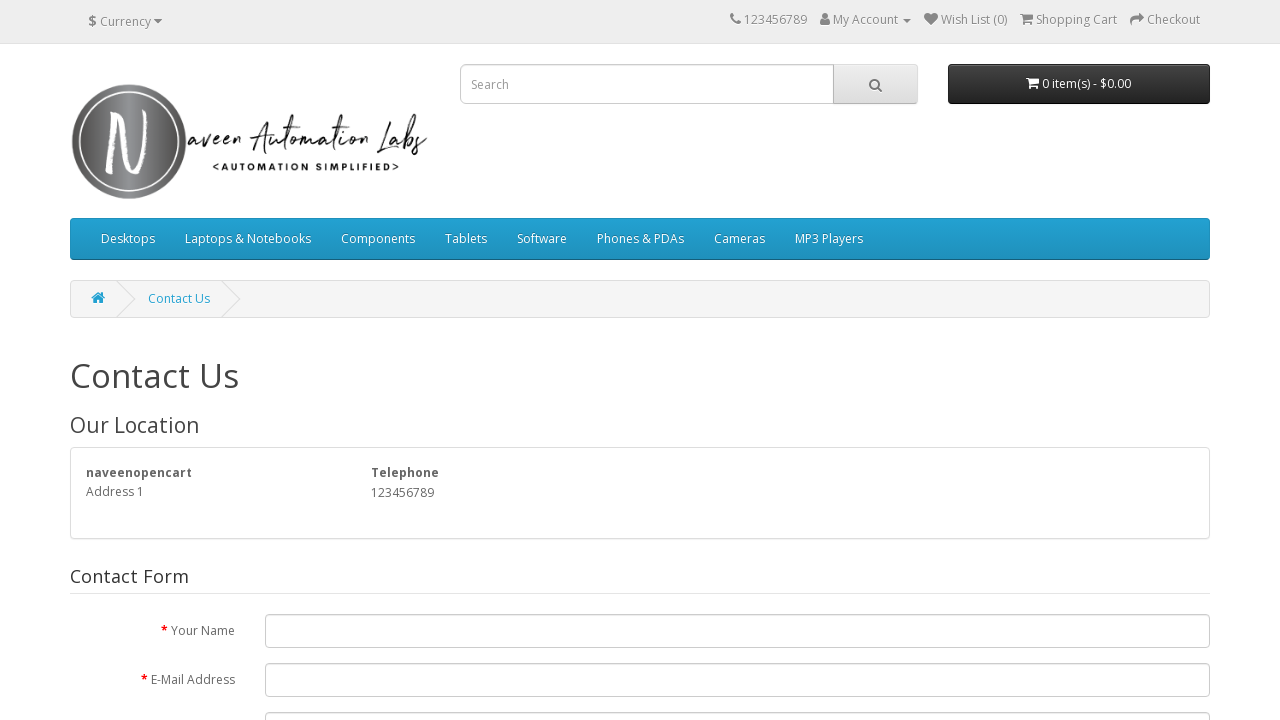